Tests window handling functionality by clicking a button that opens multiple windows with delay, then closing the child windows

Starting URL: https://www.leafground.com/window.xhtml

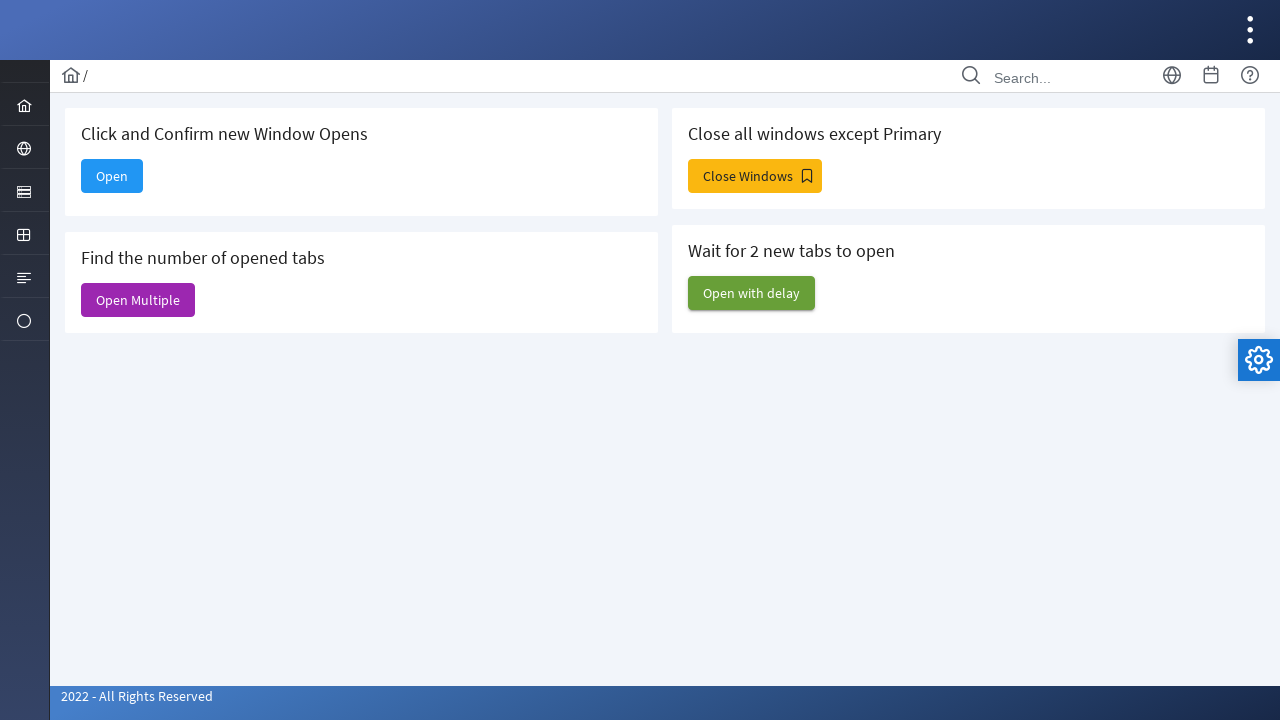

Clicked 'Open with delay' button to open multiple windows at (752, 293) on xpath=//span[@class='ui-button-text ui-c'][text()='Open with delay']
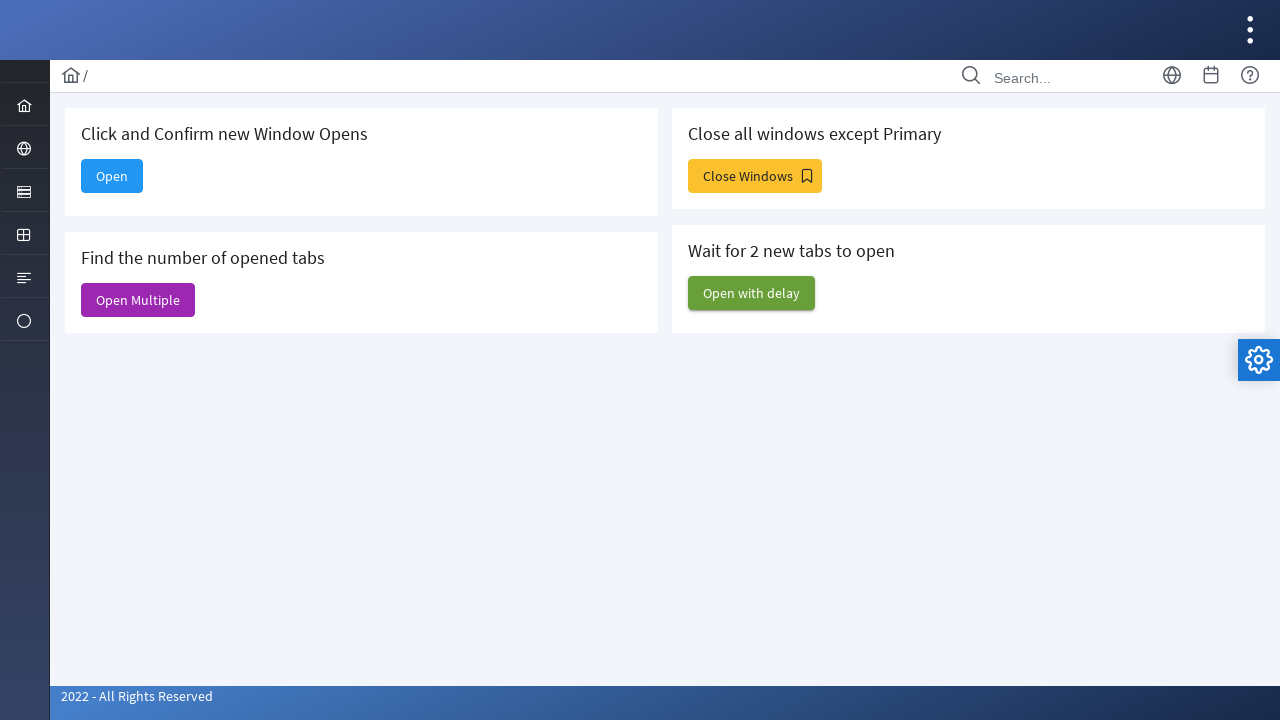

Waited 3 seconds for child windows to open
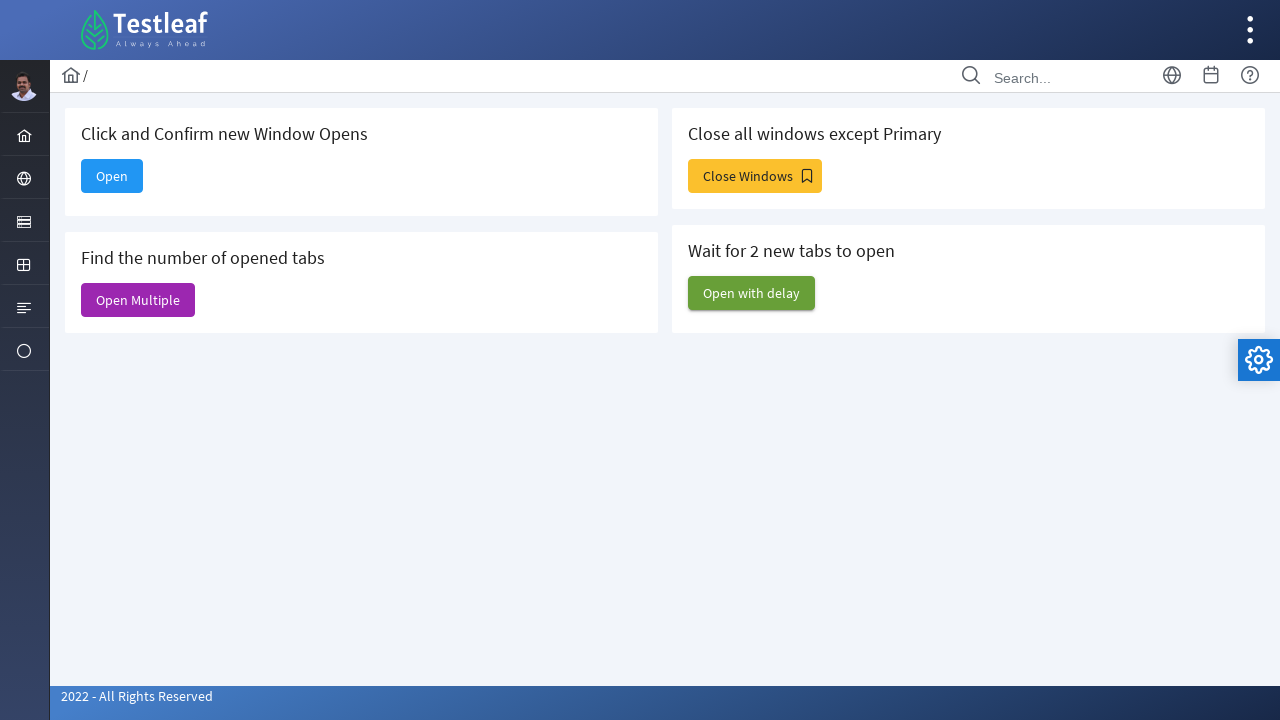

Retrieved all open pages/windows - total count: 6
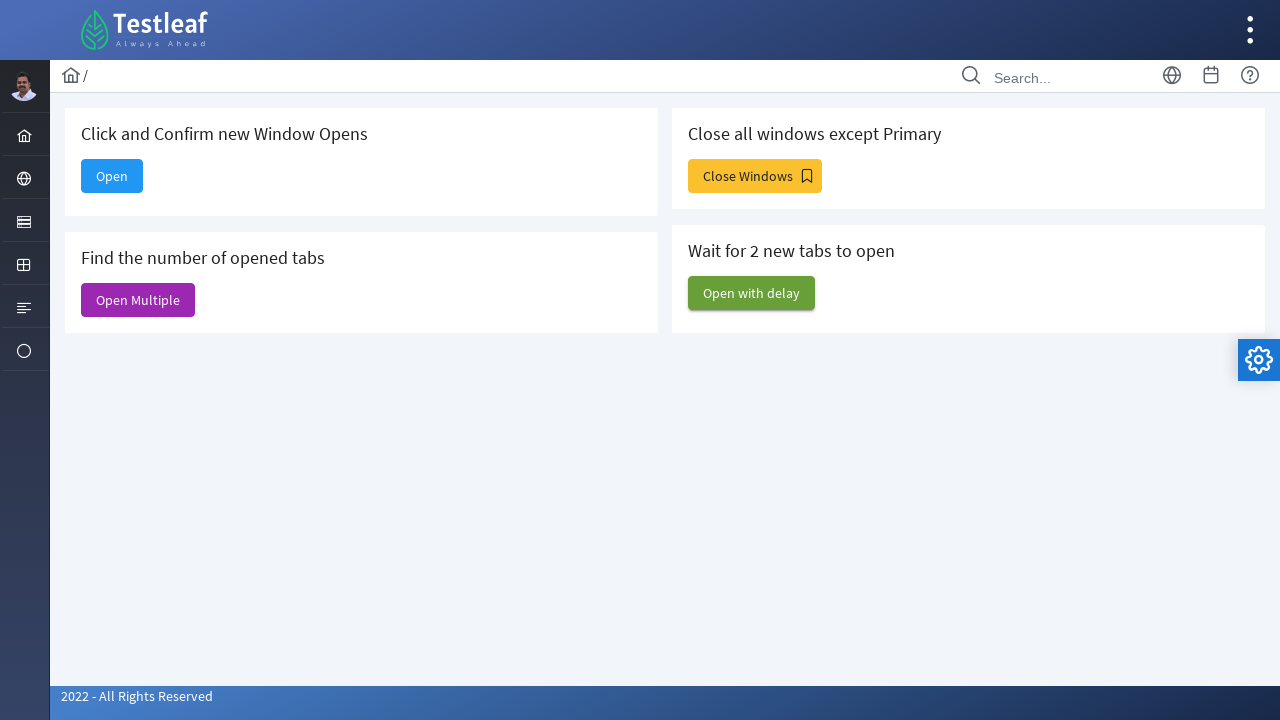

Closed a child window
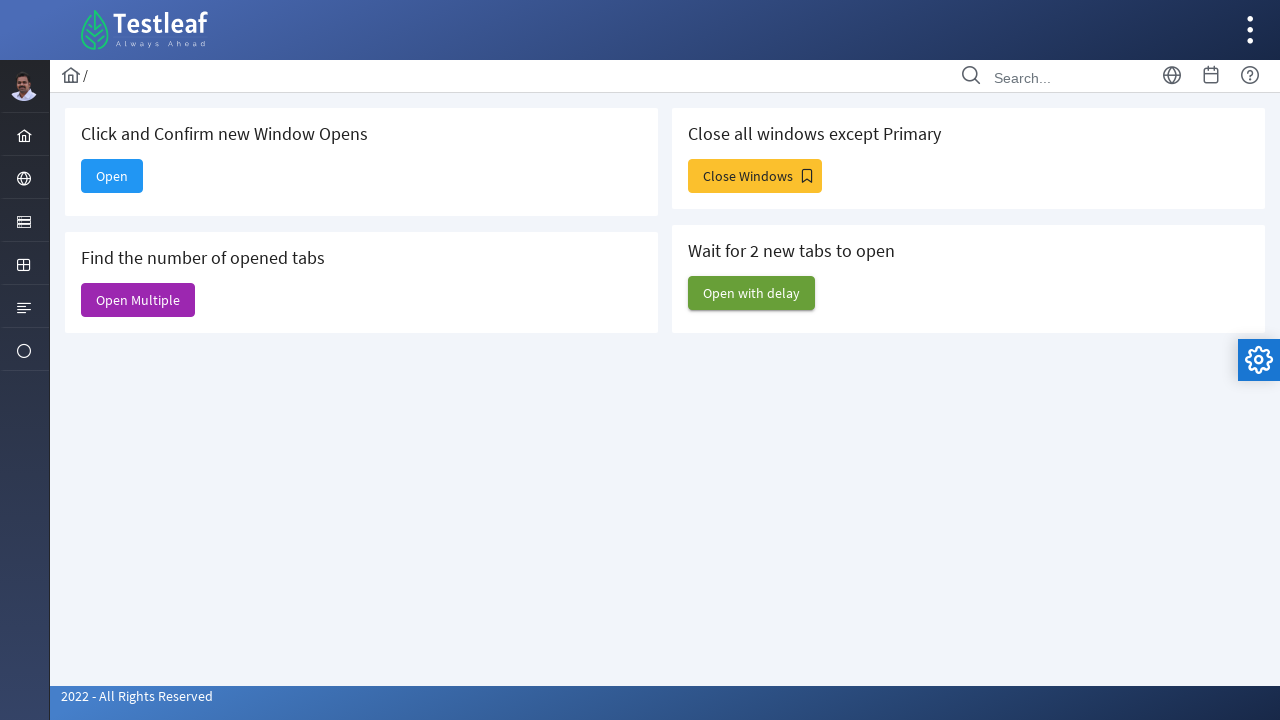

Closed a child window
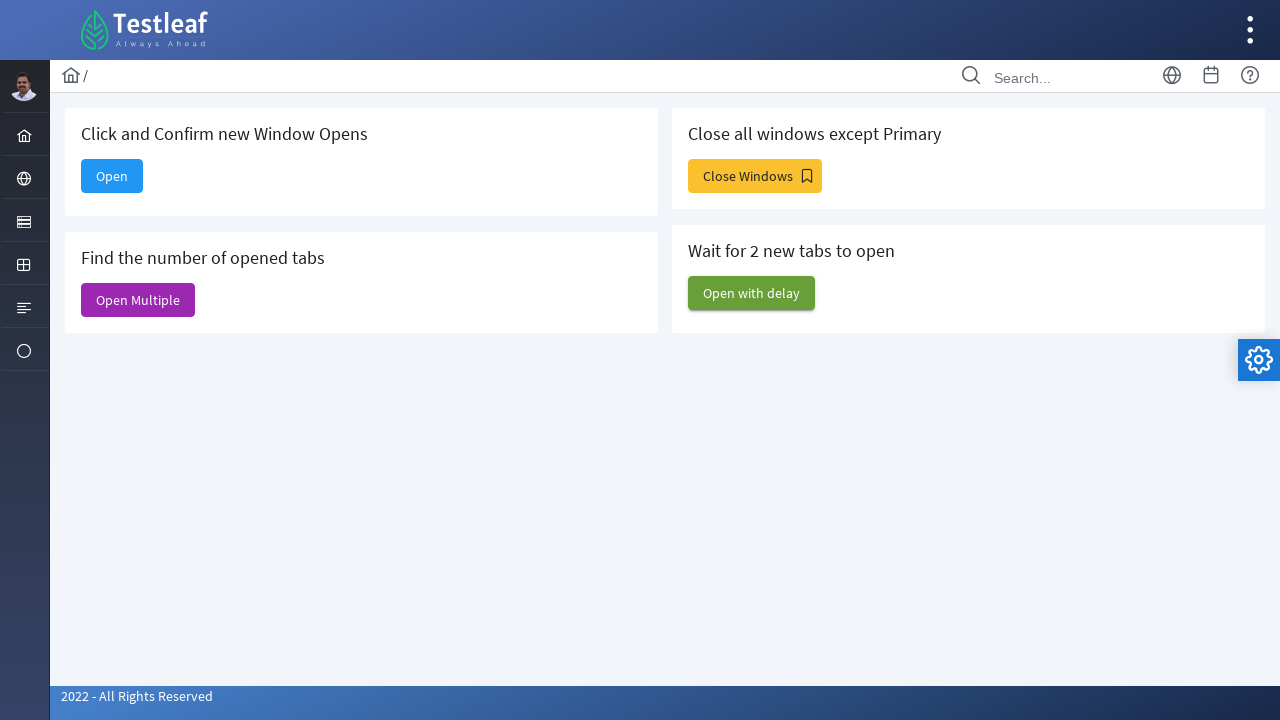

Closed a child window
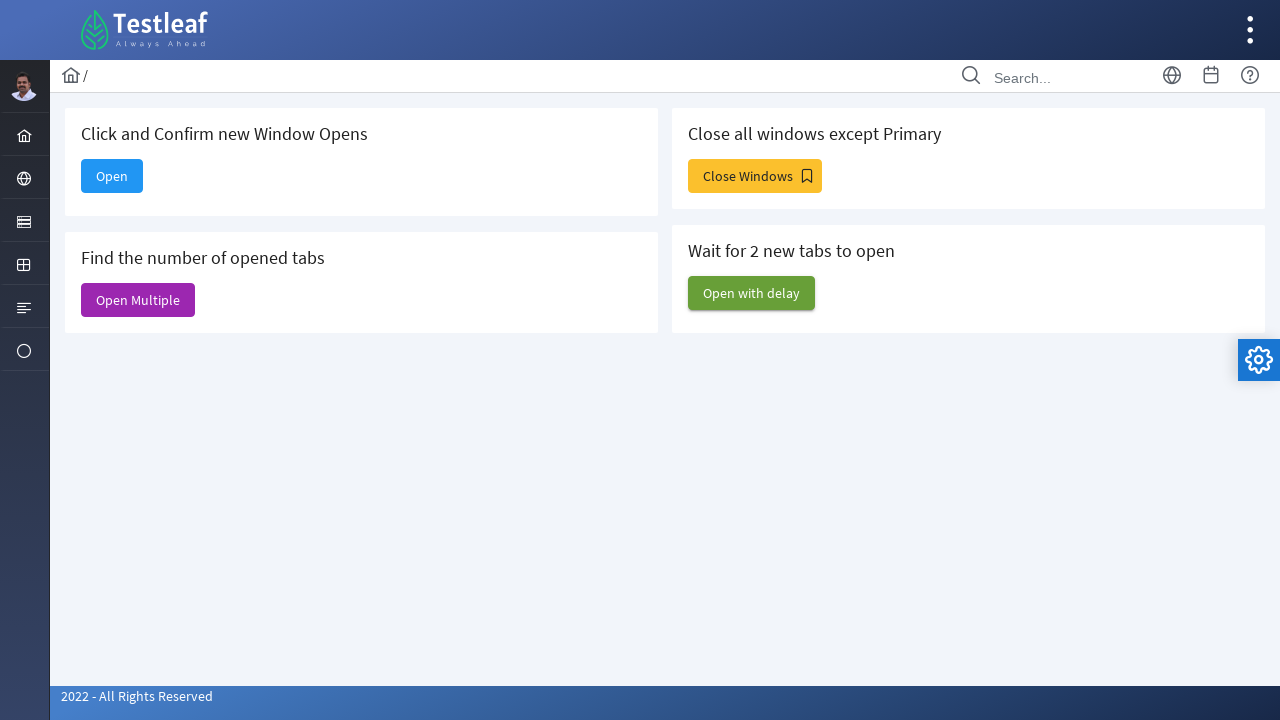

Closed a child window
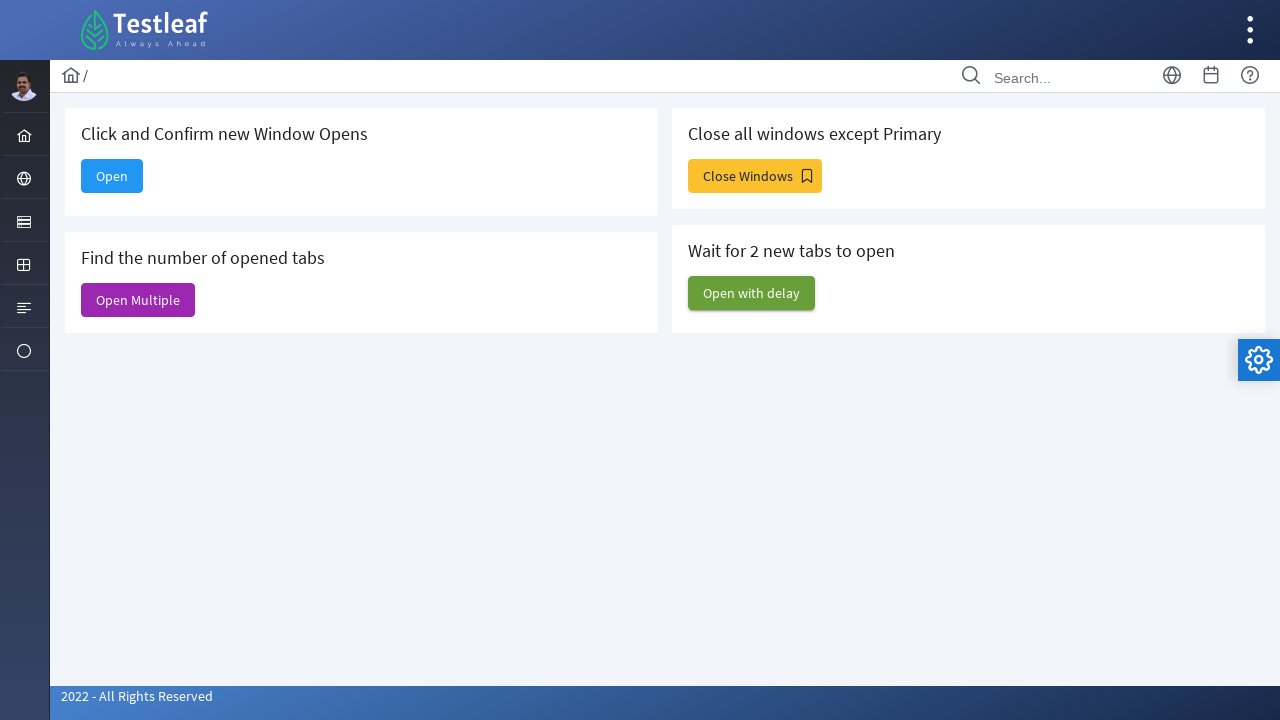

Closed a child window
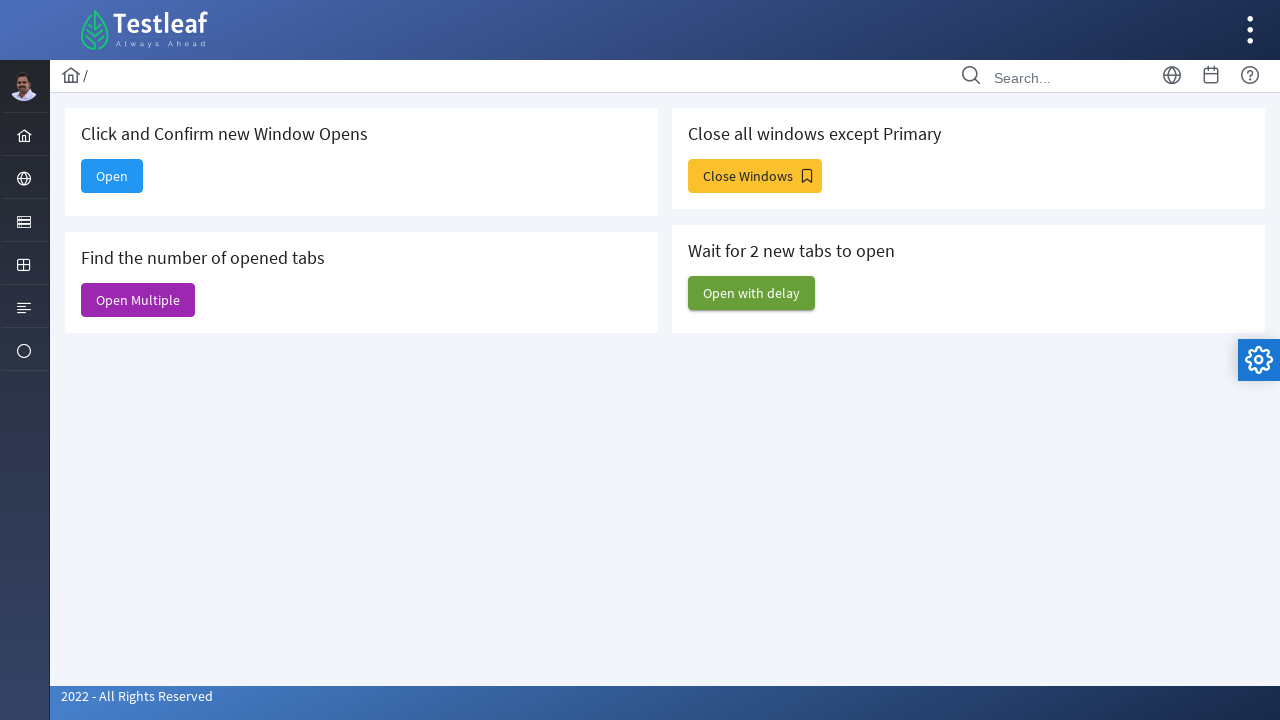

Confirmed original page has fully loaded
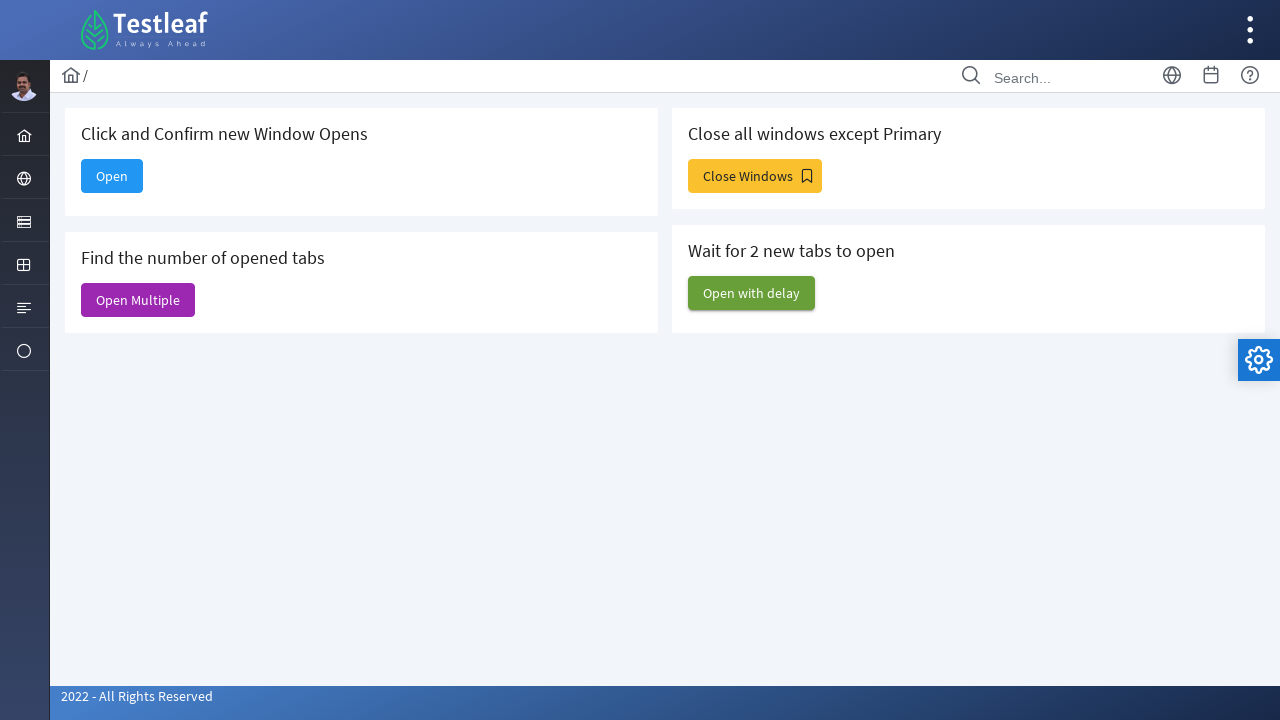

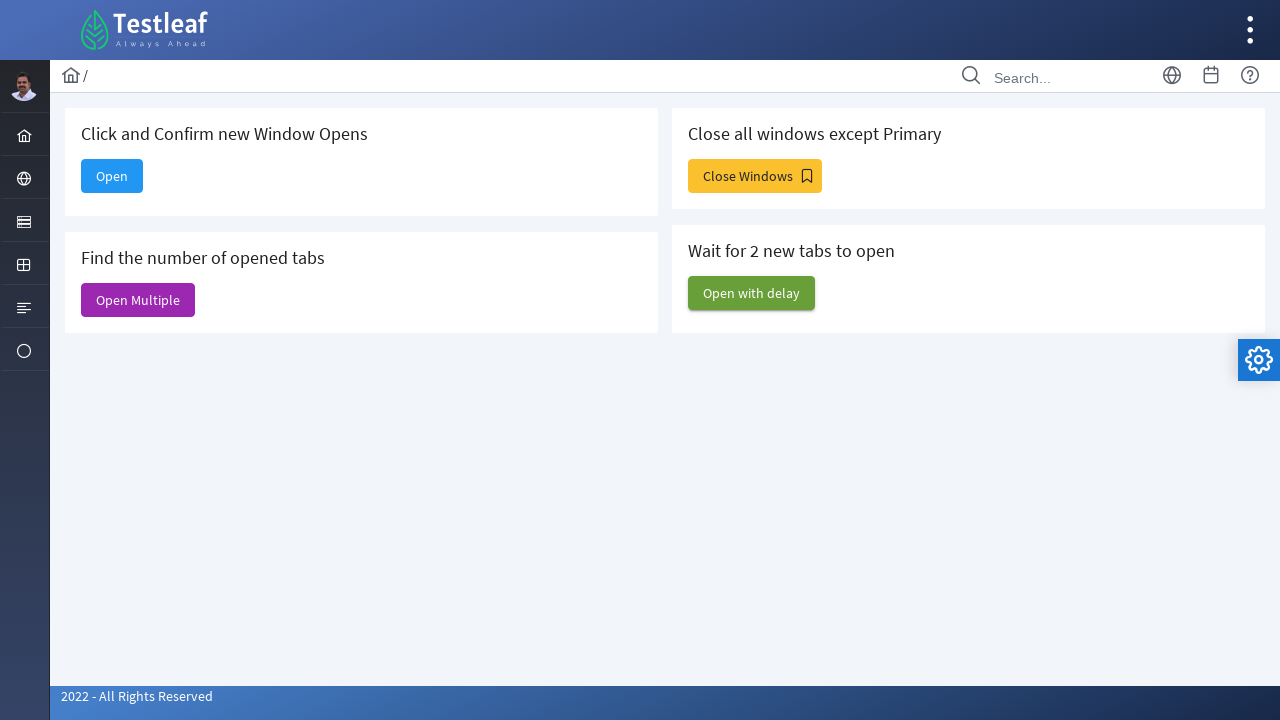